Tests form input by filling a textarea element on a registration demo page

Starting URL: https://demo.automationtesting.in/Register.html

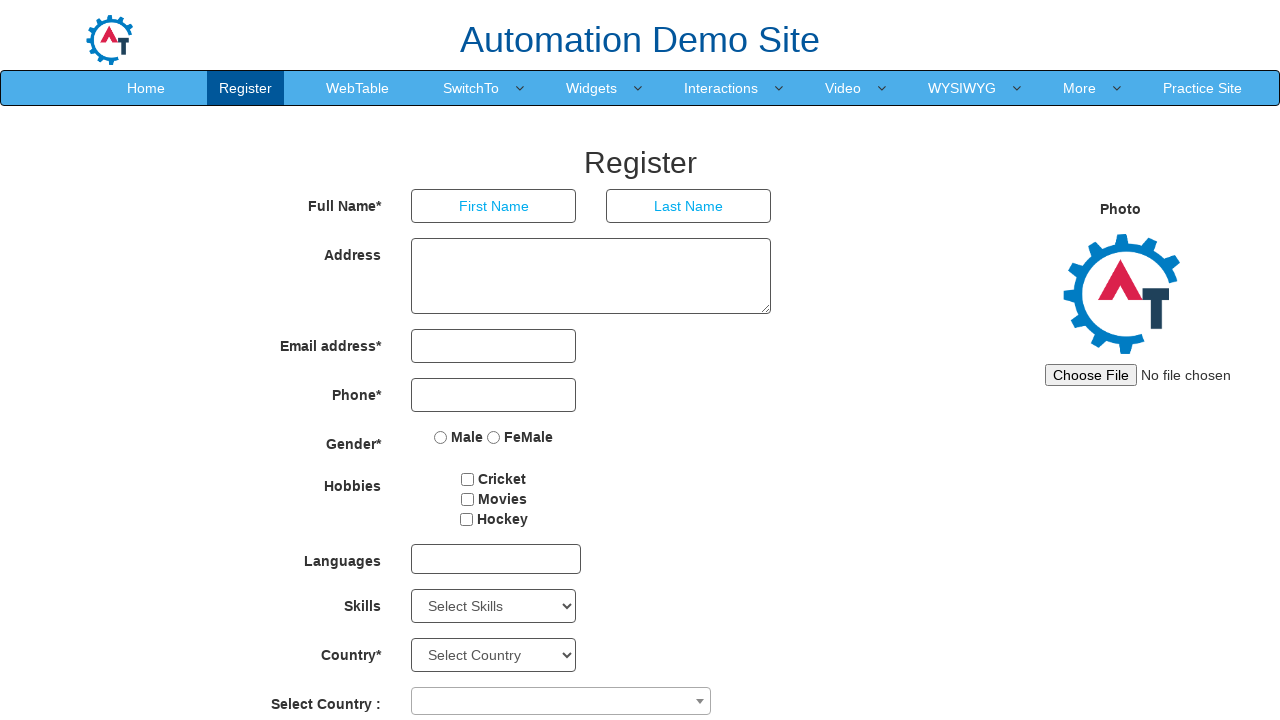

Navigated to registration demo page
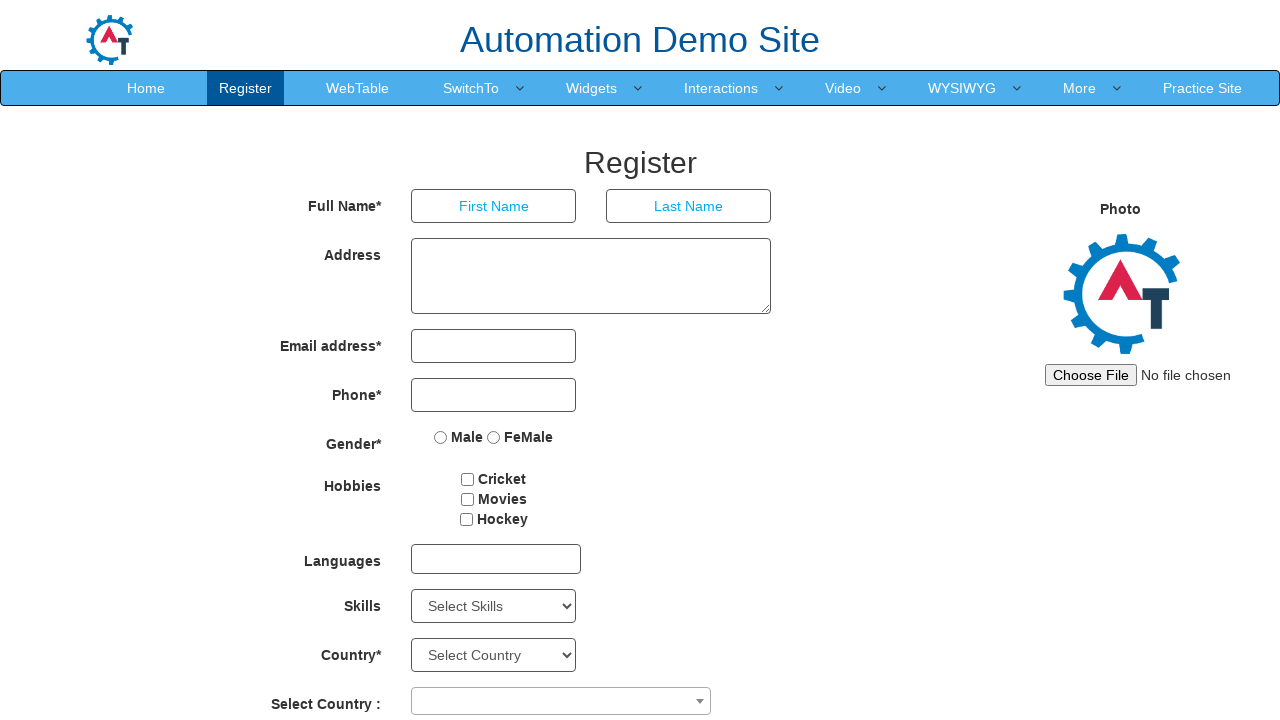

Filled textarea element with 'abc' on textarea
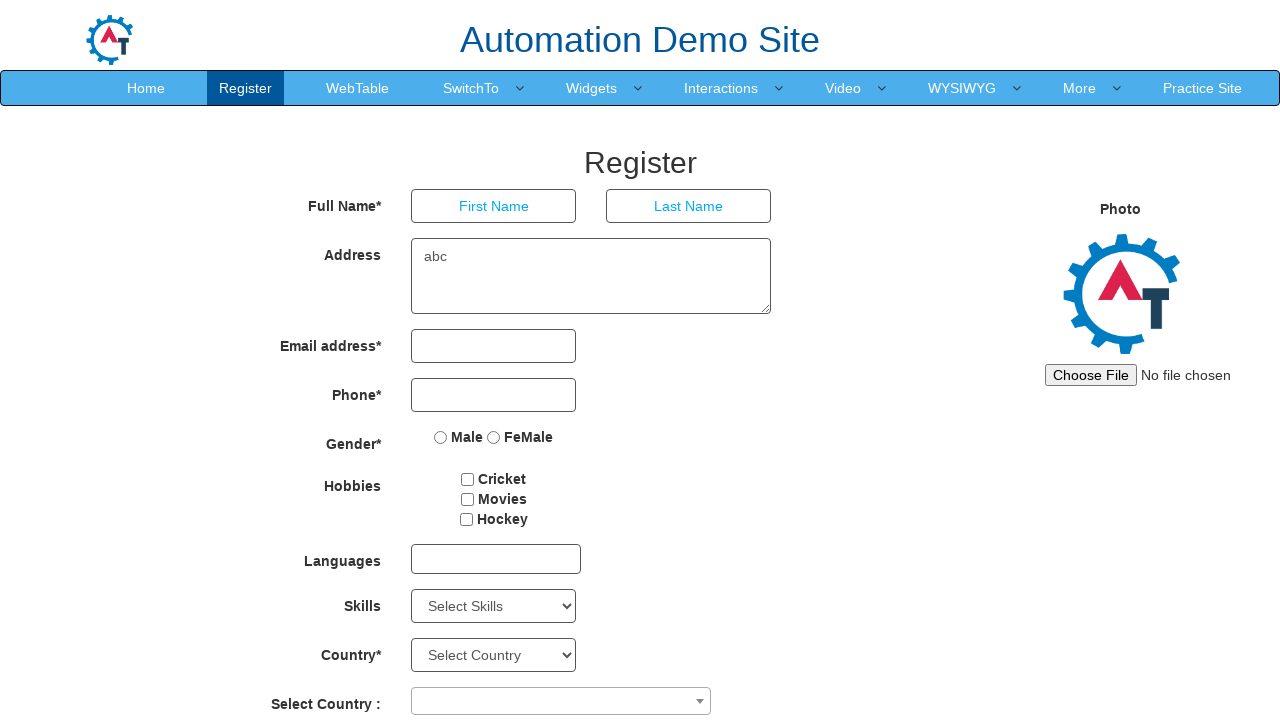

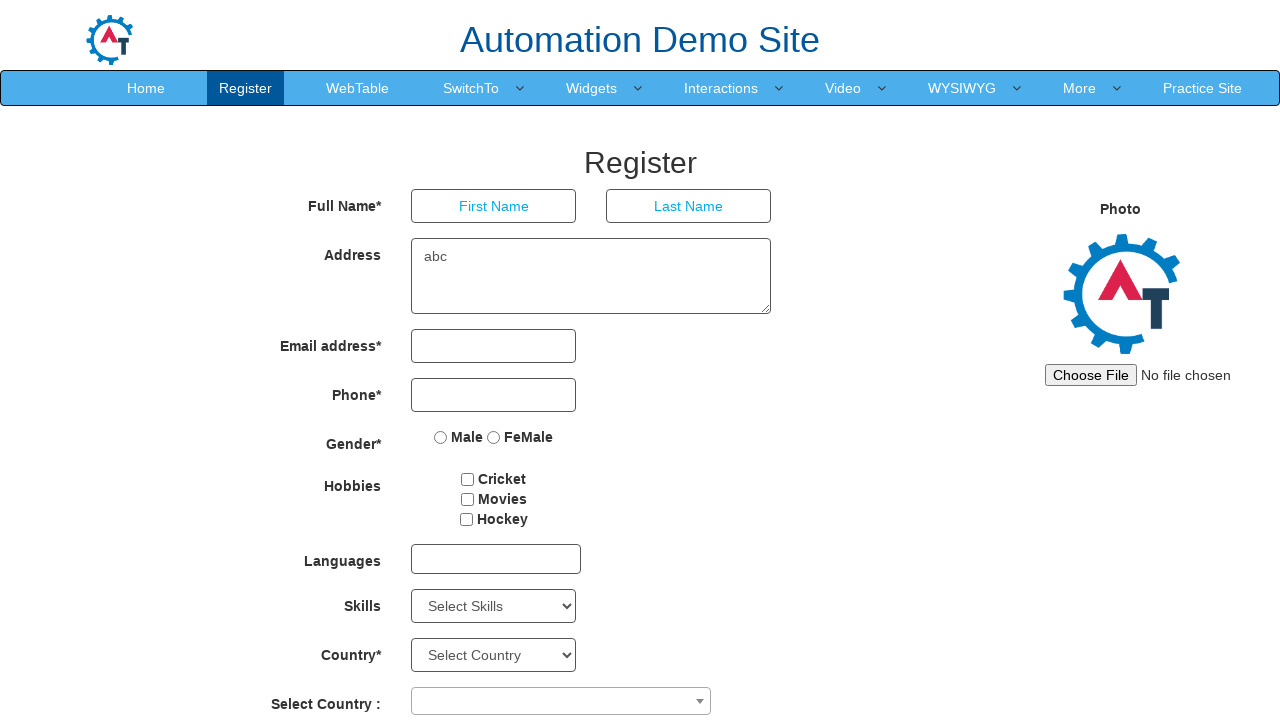